Navigates to a blog page, scrolls to a table, searches for a specific name in the first column, and retrieves the corresponding value from the third column

Starting URL: https://omayo.blogspot.com/

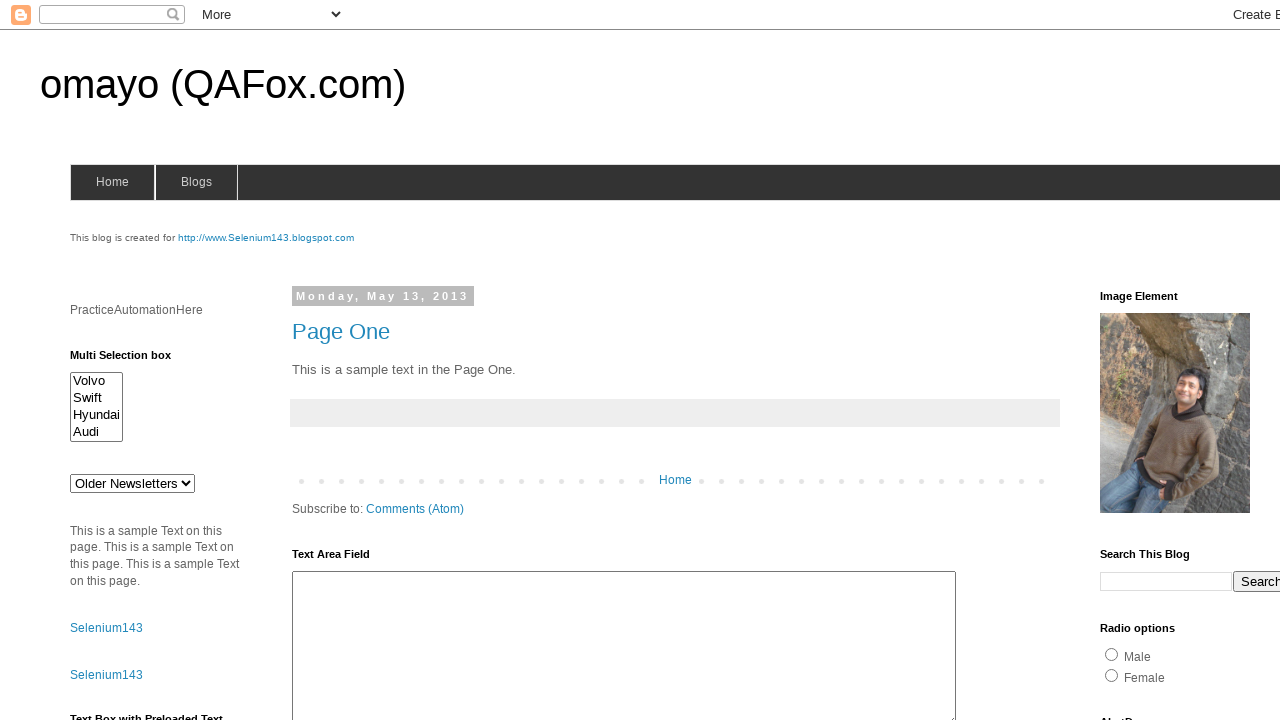

Scrolled to table with id 'table1'
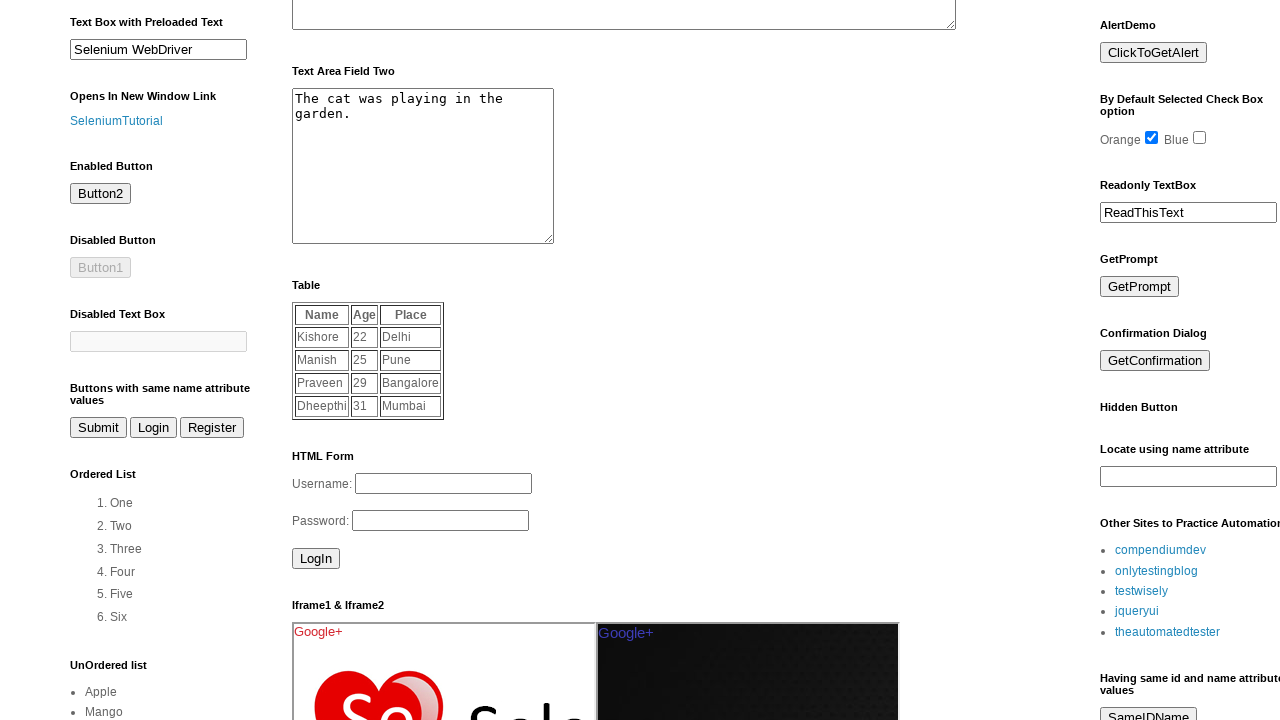

Retrieved all names from first column of table
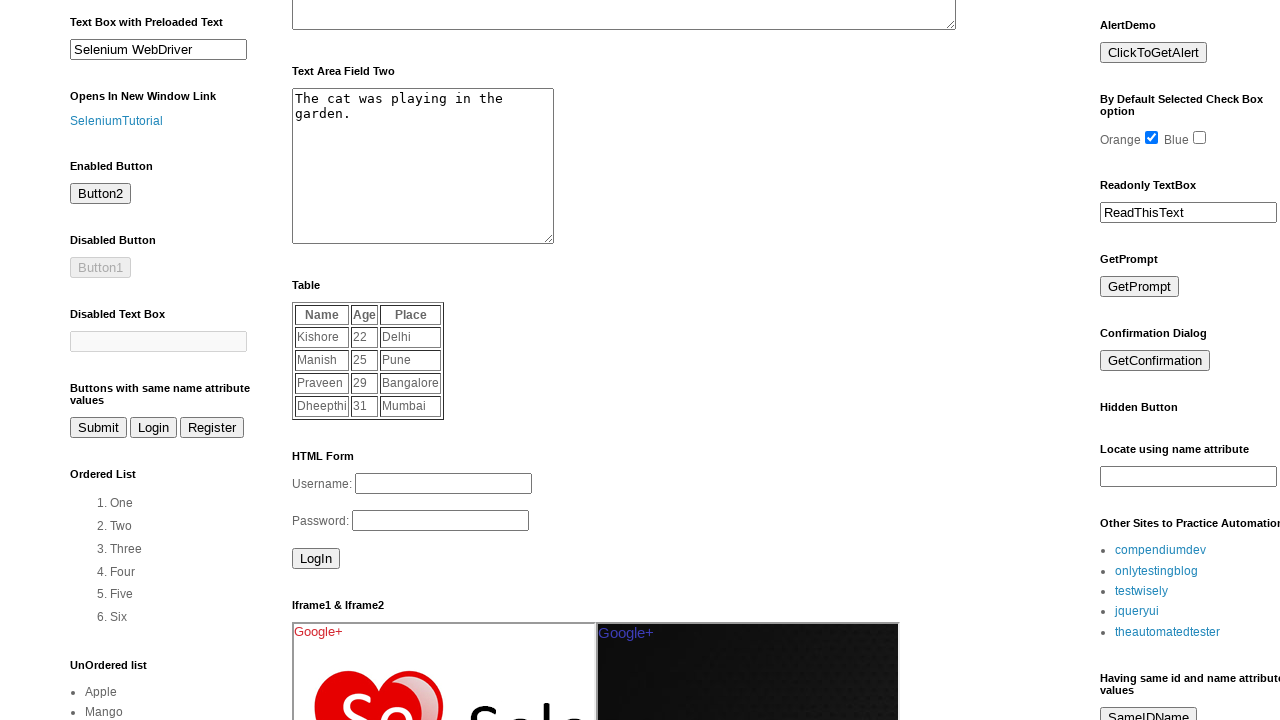

Searched for 'Manish' in first column and found at row index 1
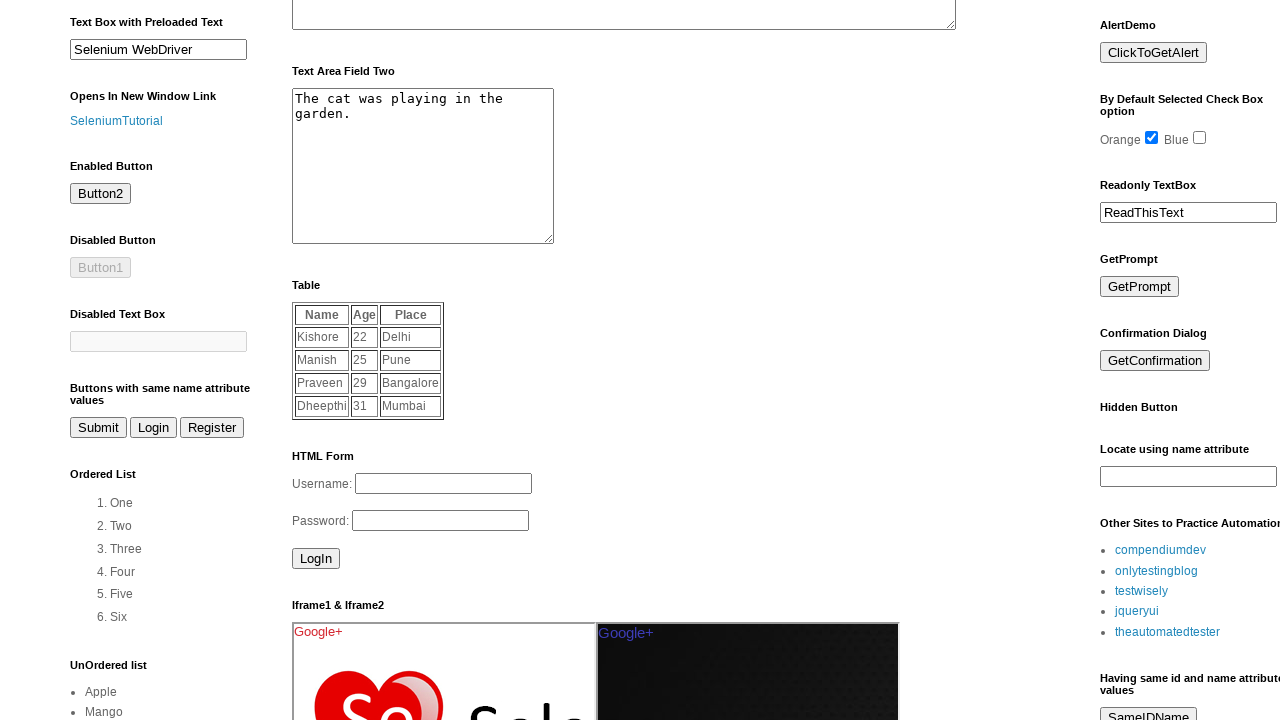

Retrieved value from third column for 'Manish': Pune
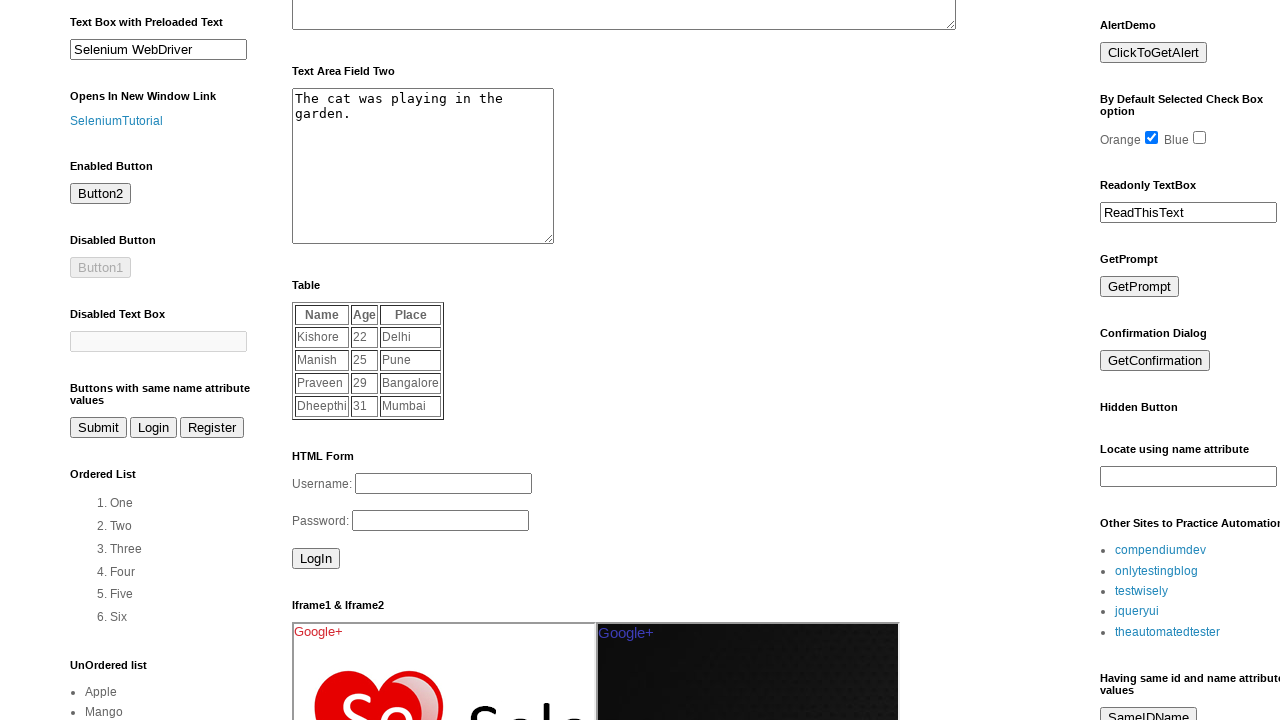

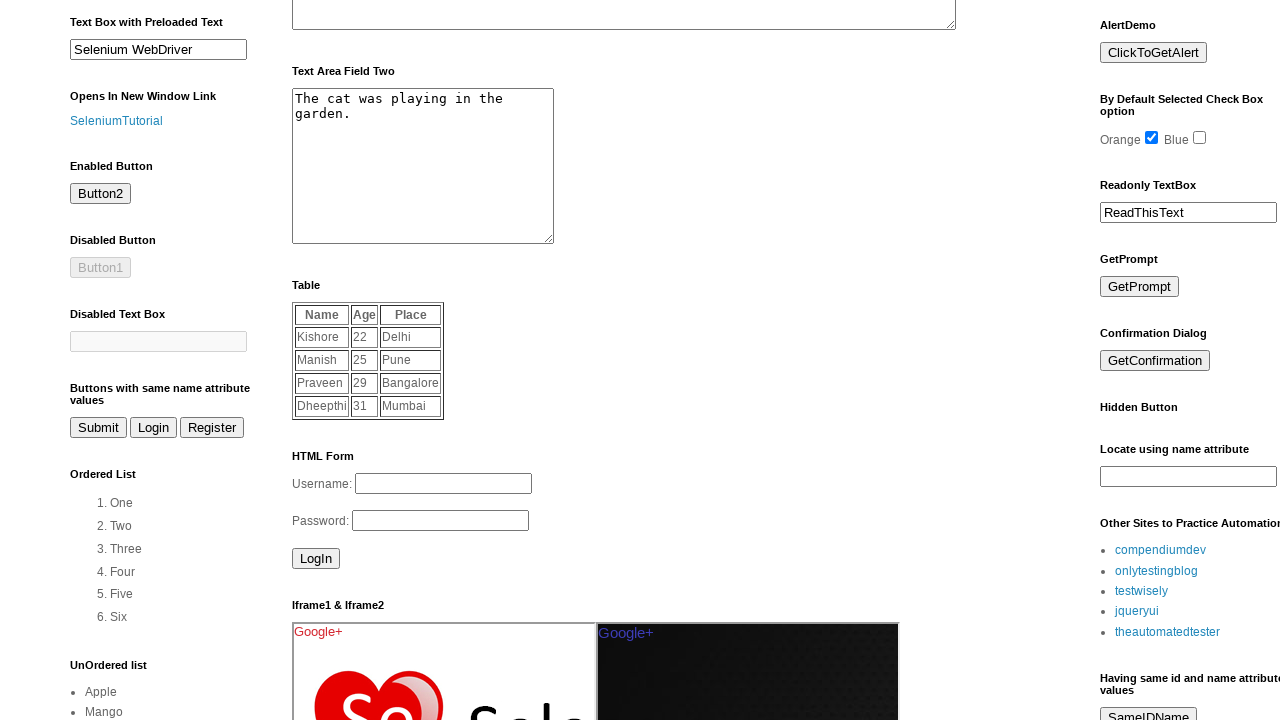